Tests alert handling functionality by navigating through menu items and accepting a simple alert dialog

Starting URL: http://demo.automationtesting.in/Alerts.html

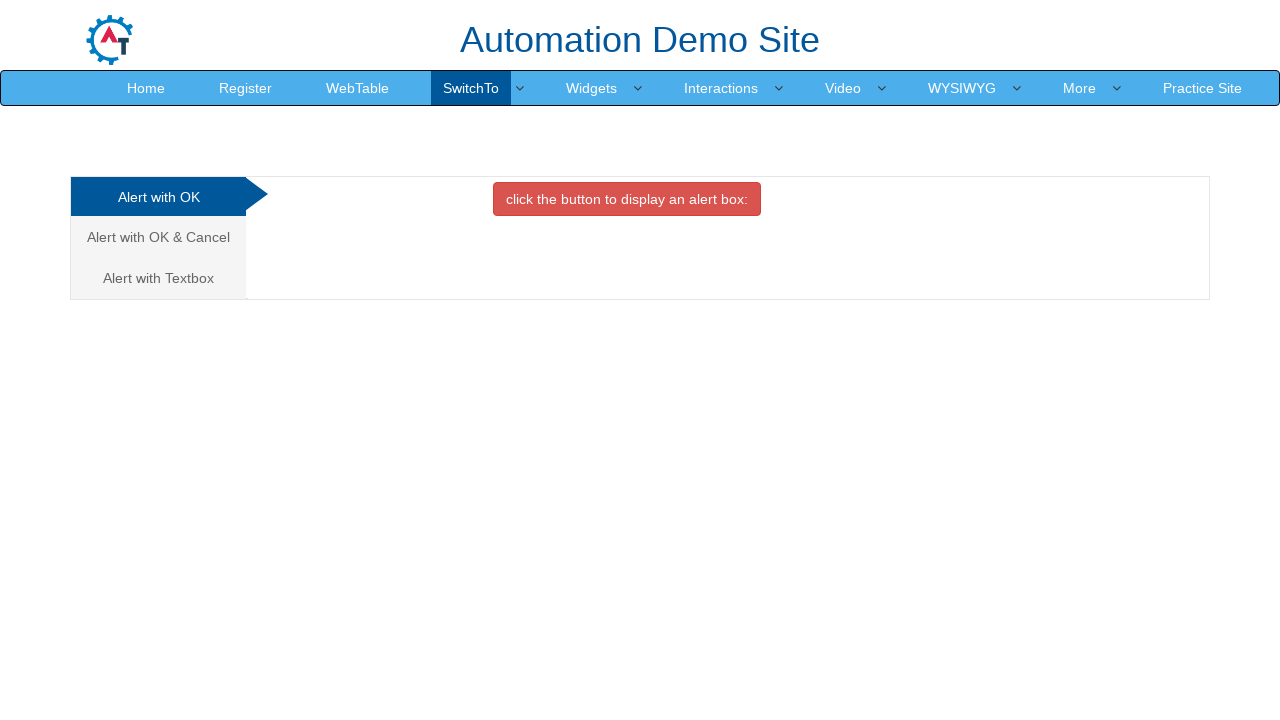

Clicked on SwitchTo menu at (471, 88) on xpath=//a[contains(text(),'SwitchTo')]
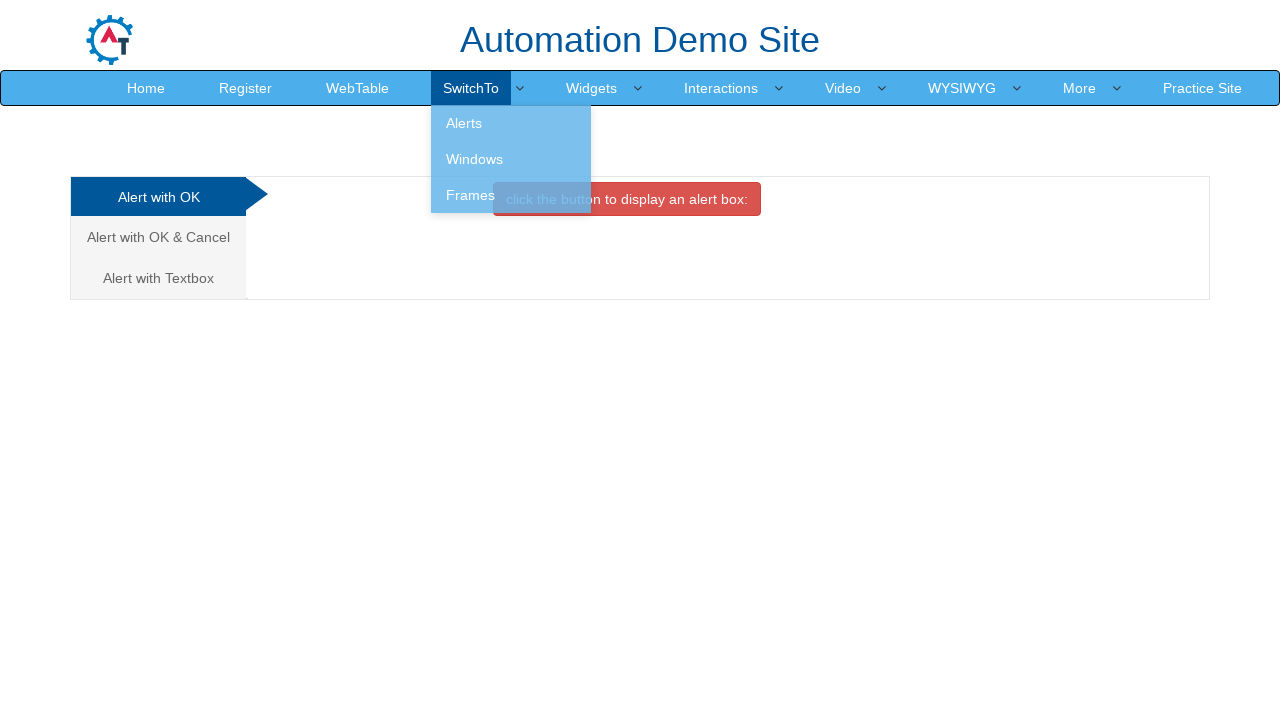

Clicked on Alerts submenu at (511, 123) on xpath=//a[contains(text(),'Alerts')]
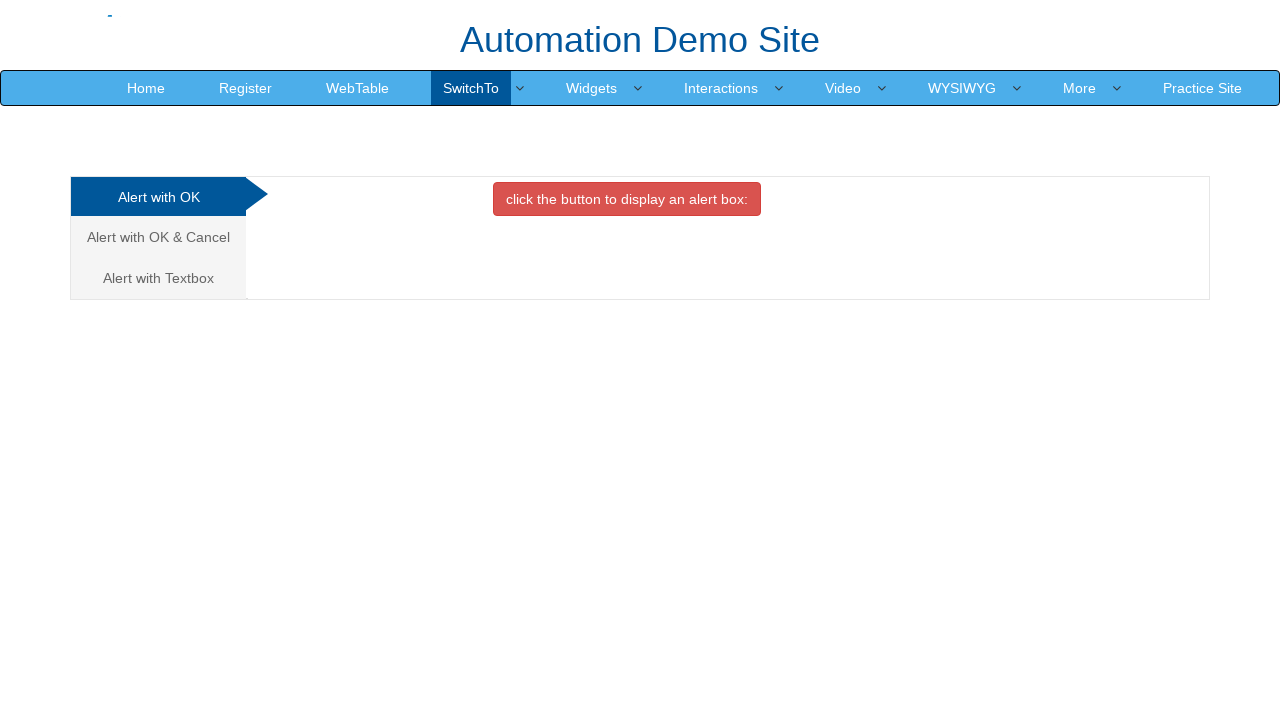

Clicked on the OK Tab at (158, 197) on xpath=//a[@href='#OKTab']
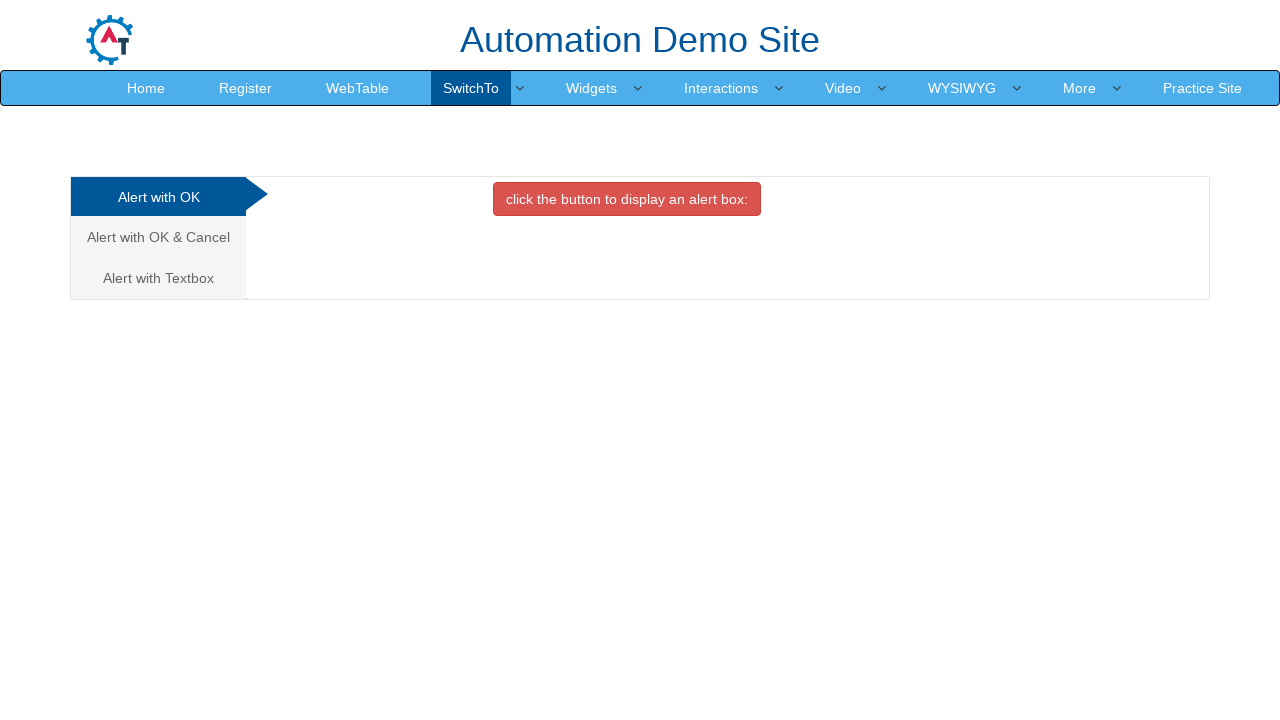

Set up dialog handler to accept alerts
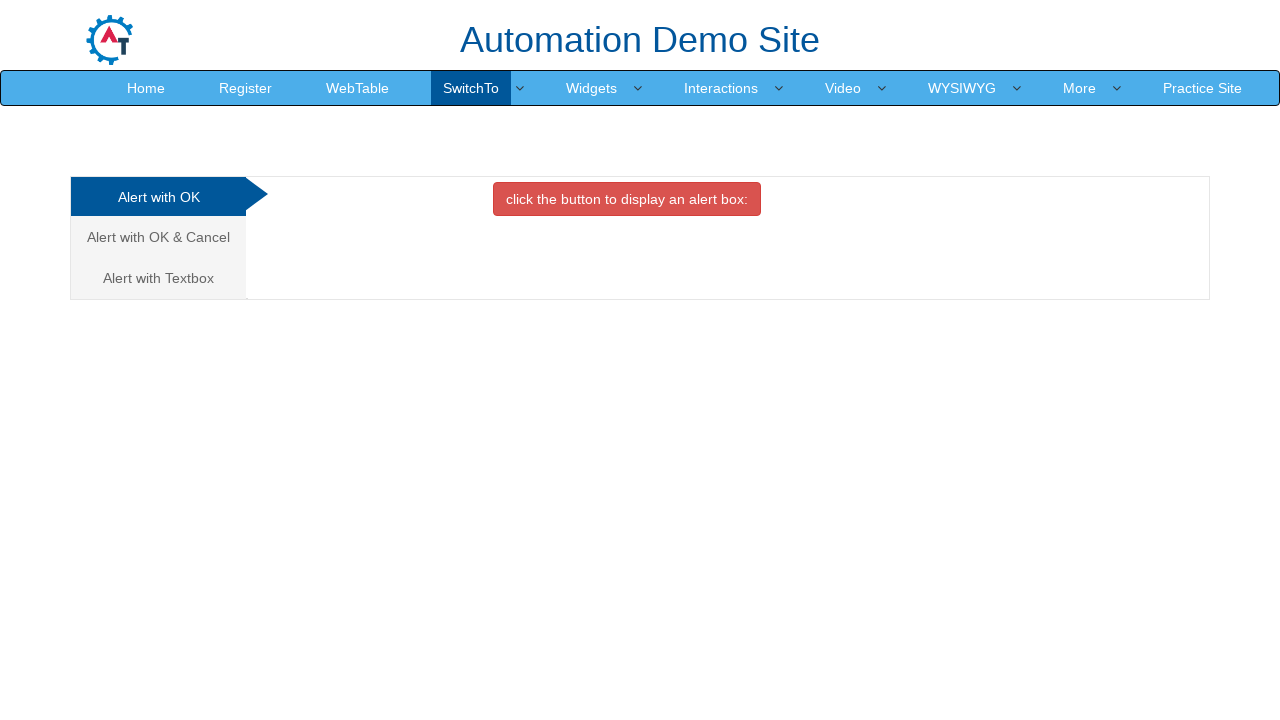

Clicked button to trigger alert and accepted the alert dialog at (627, 199) on //button[@class='btn btn-danger']
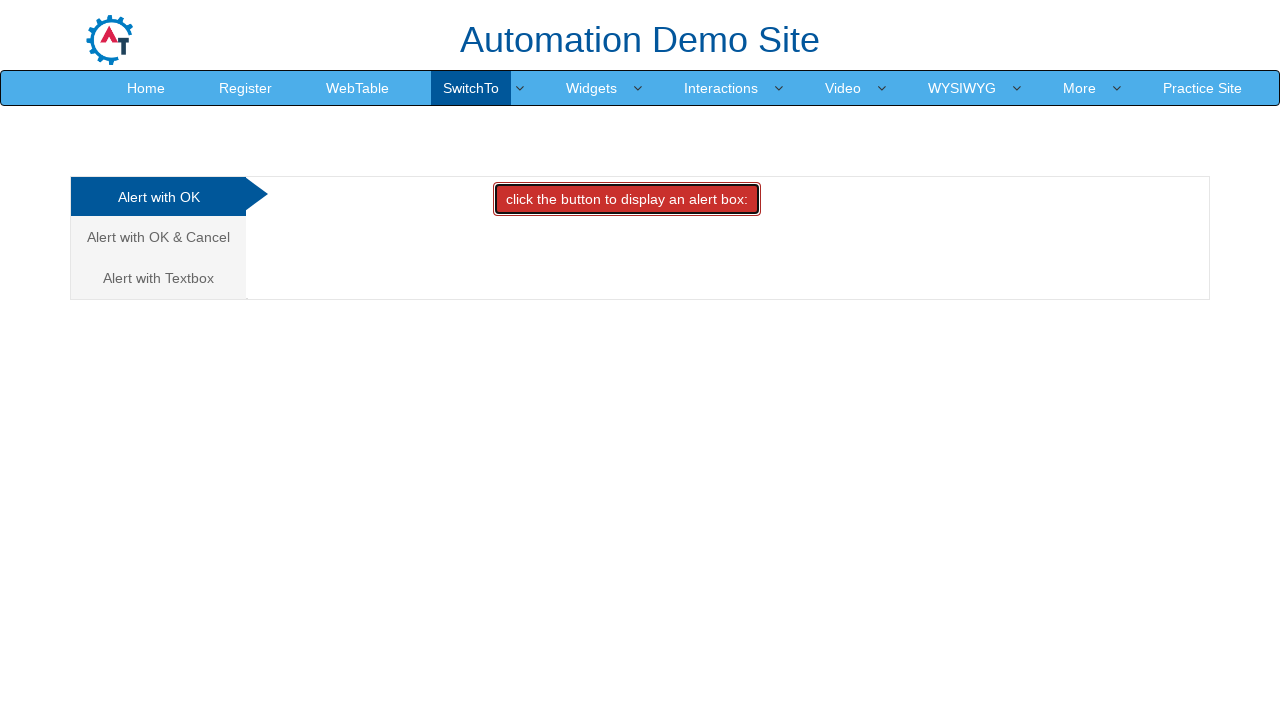

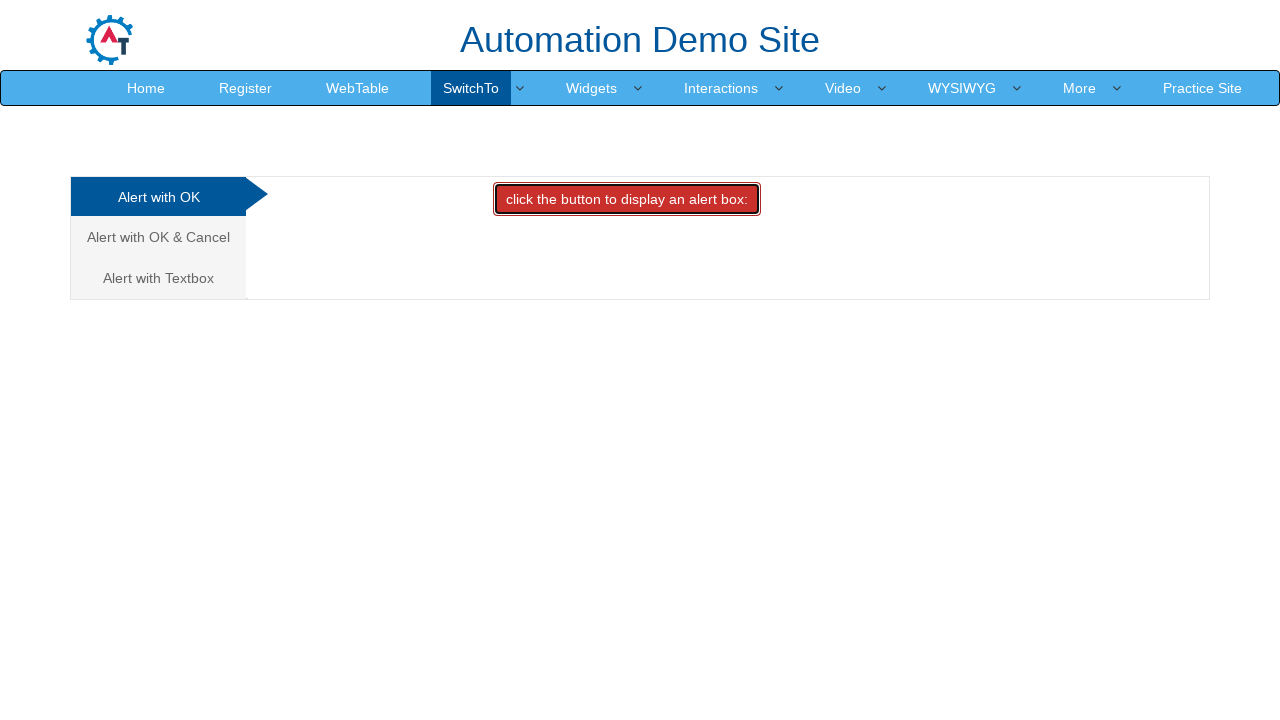